Navigates to OrangeHRM demo page and verifies the page title matches "OrangeHRM"

Starting URL: http://alchemy.hguy.co/orangehrm

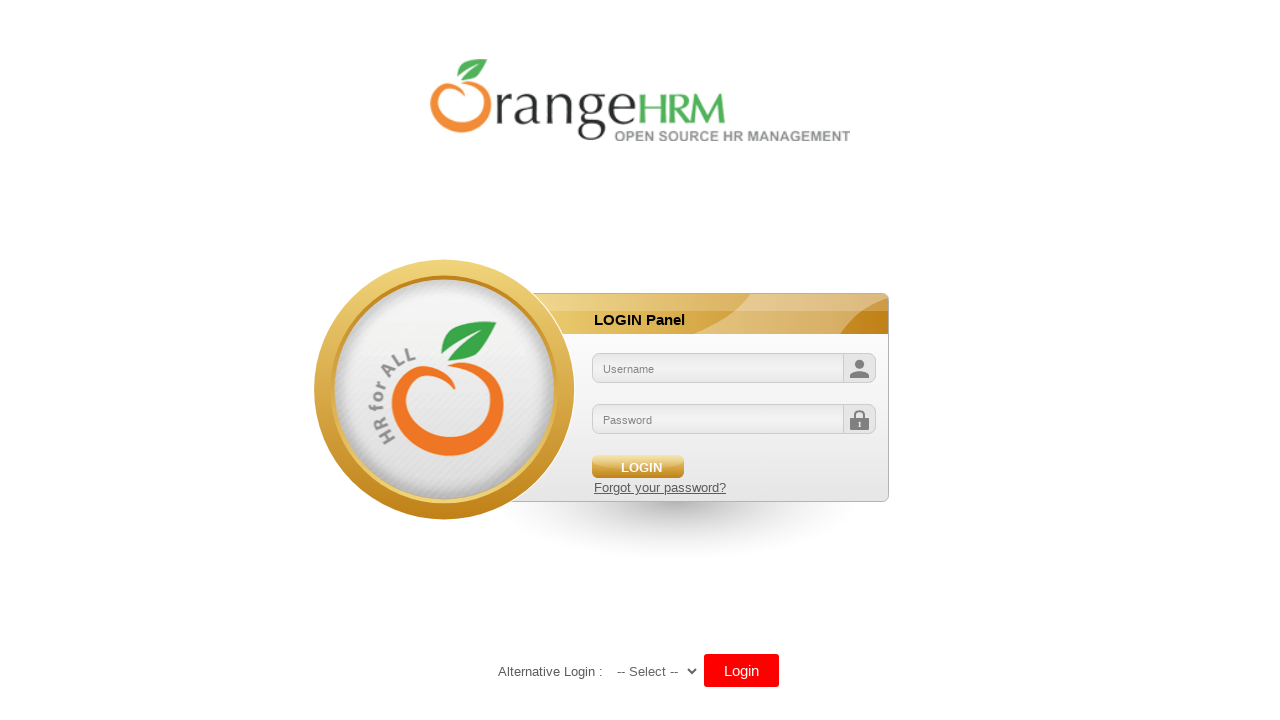

Navigated to OrangeHRM demo page
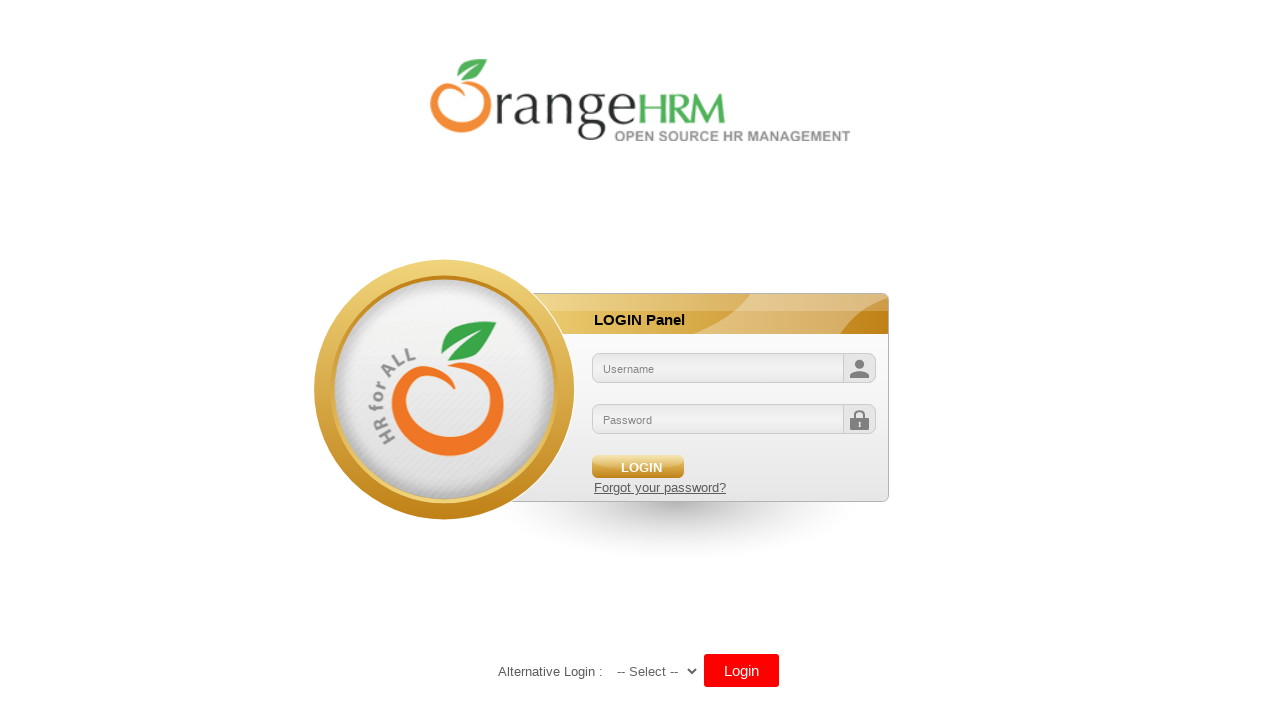

Retrieved page title: OrangeHRM
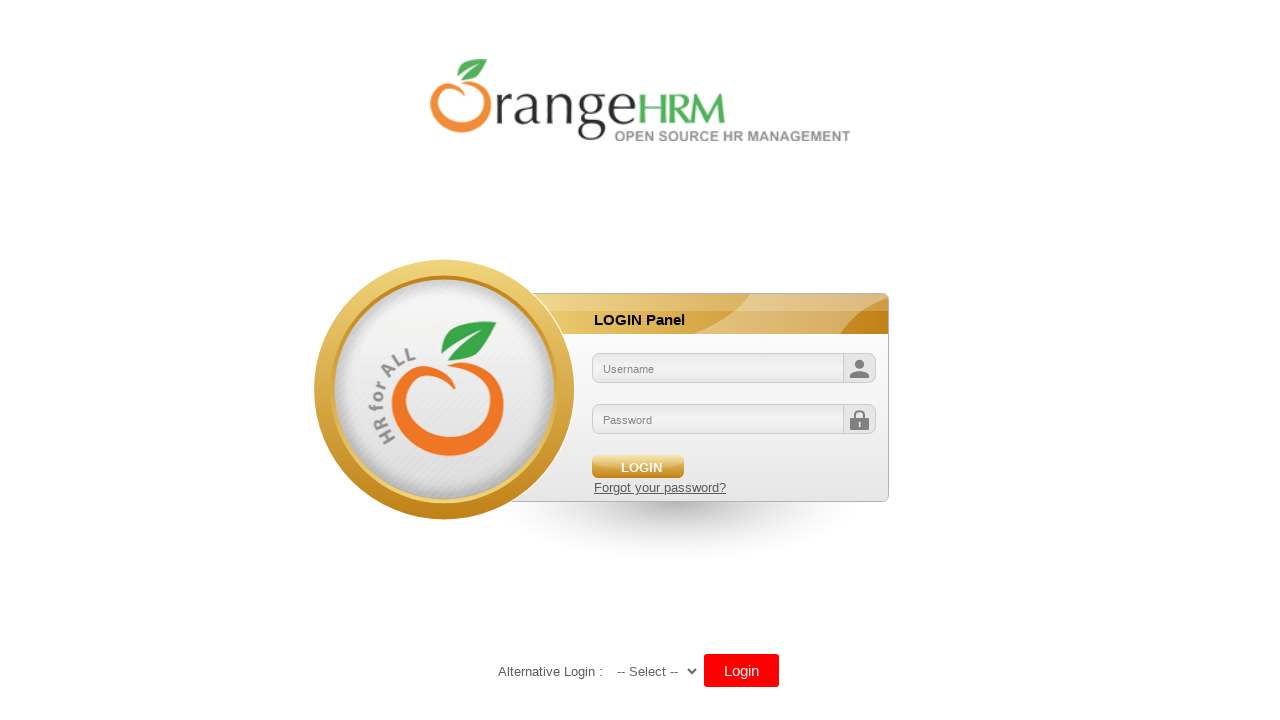

Page title verification passed - title matches 'OrangeHRM'
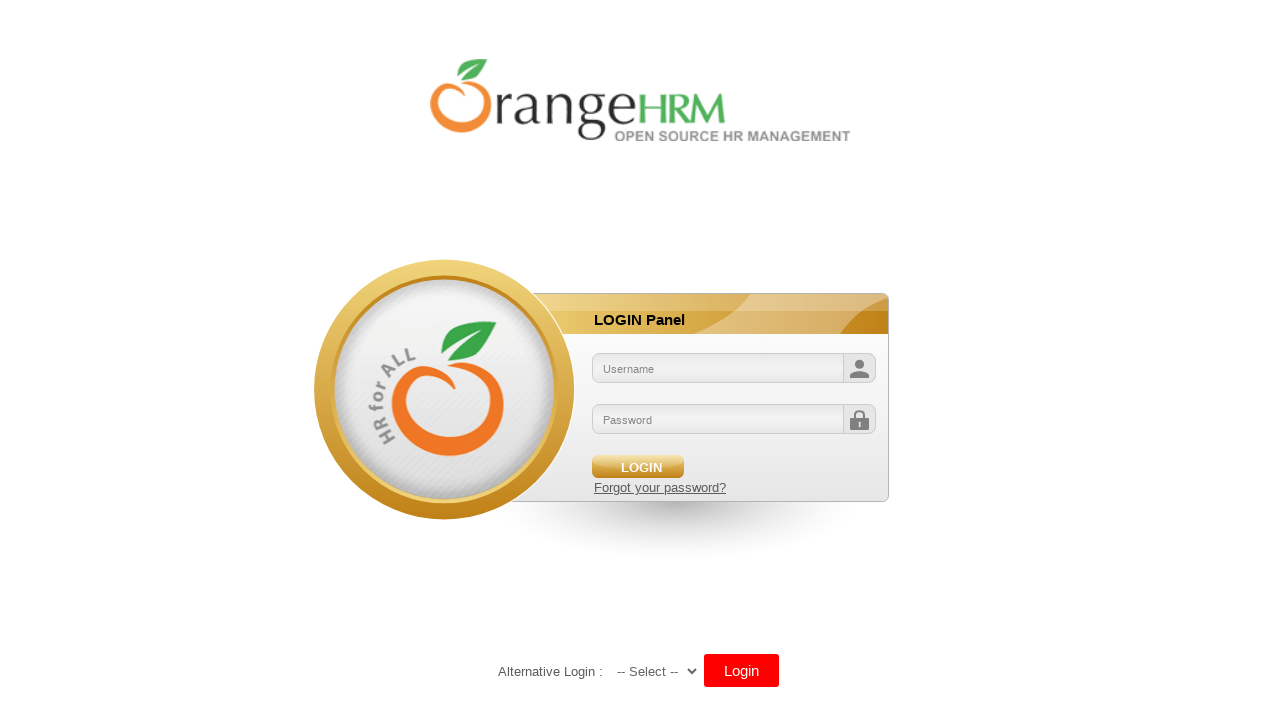

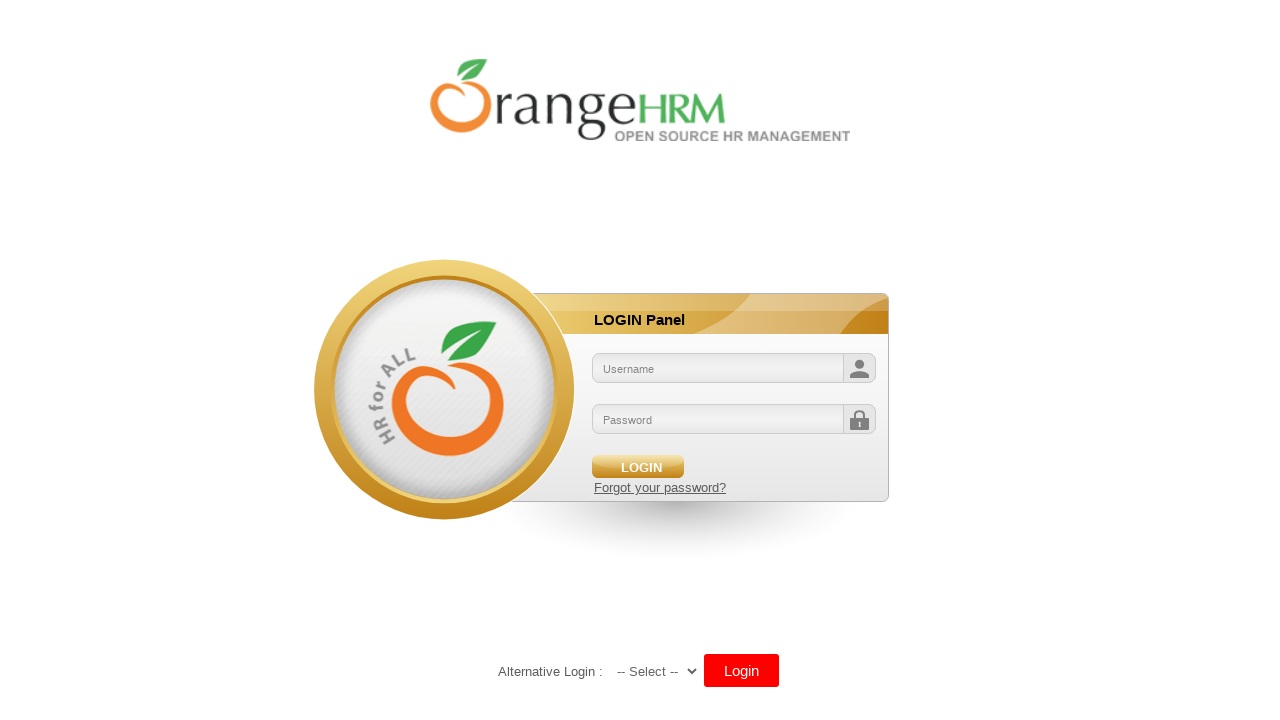